Tests file upload functionality including single PDF upload, negative test with no file selected, and multiple PDF uploads. Verifies success and error messages are displayed appropriately.

Starting URL: https://claruswaysda.github.io/downloadUpload.html

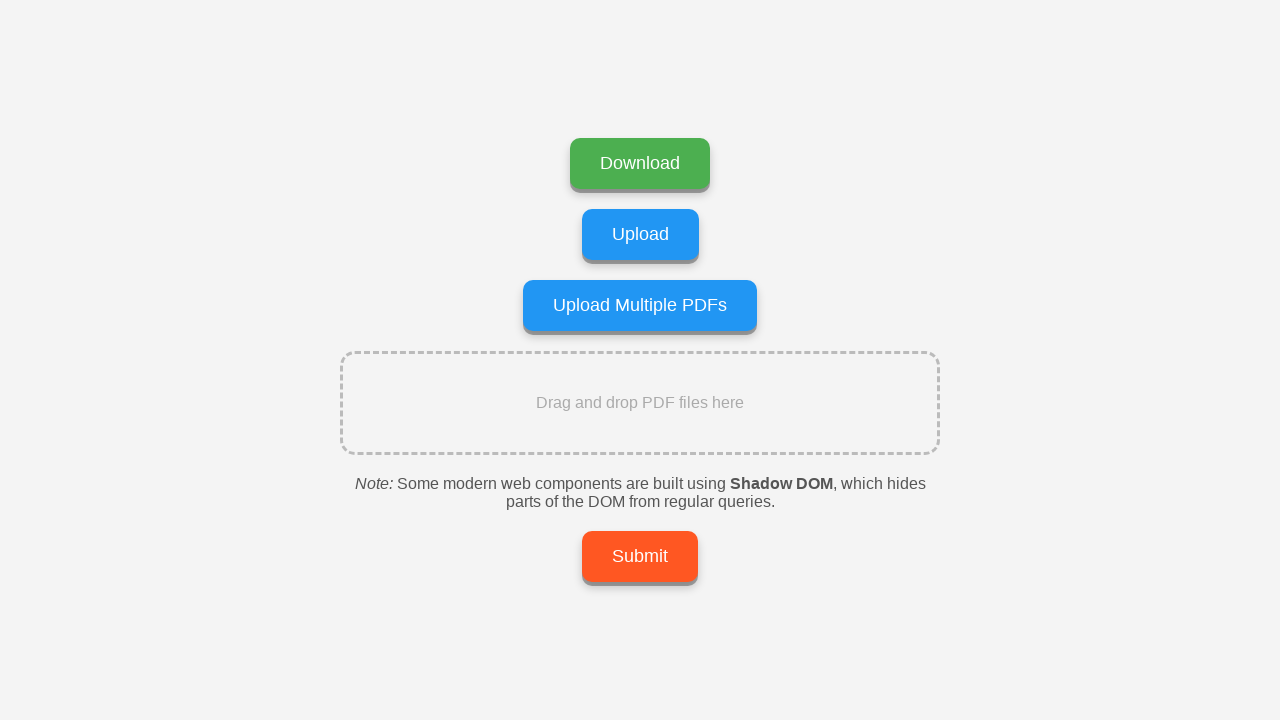

Selected single PDF file for upload
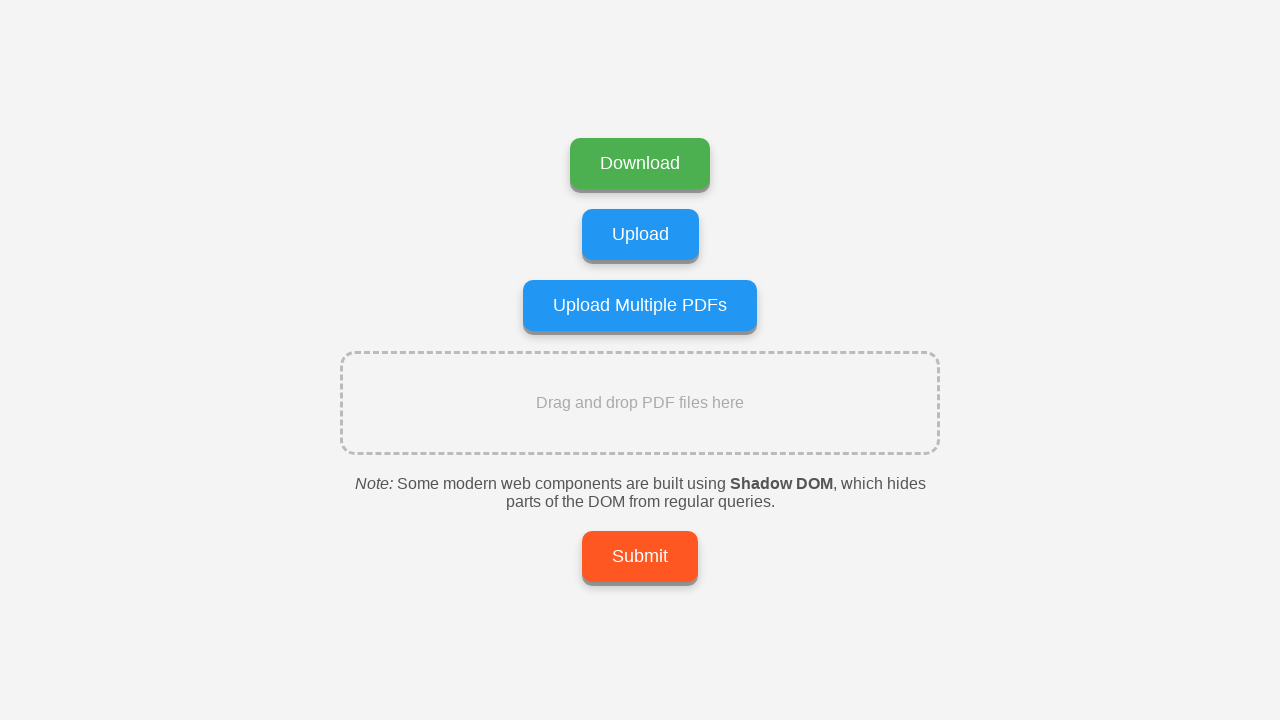

Clicked submit button to upload single PDF at (640, 556) on button[type='submit']
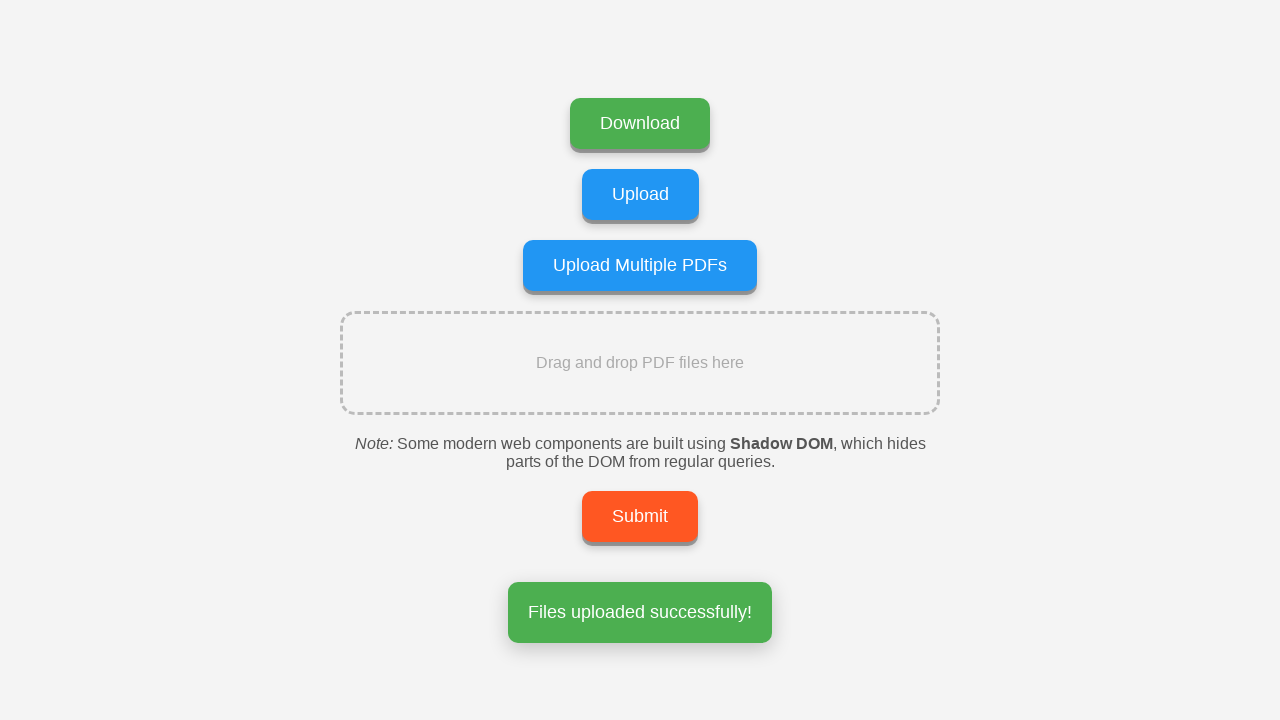

Success message displayed for single PDF upload
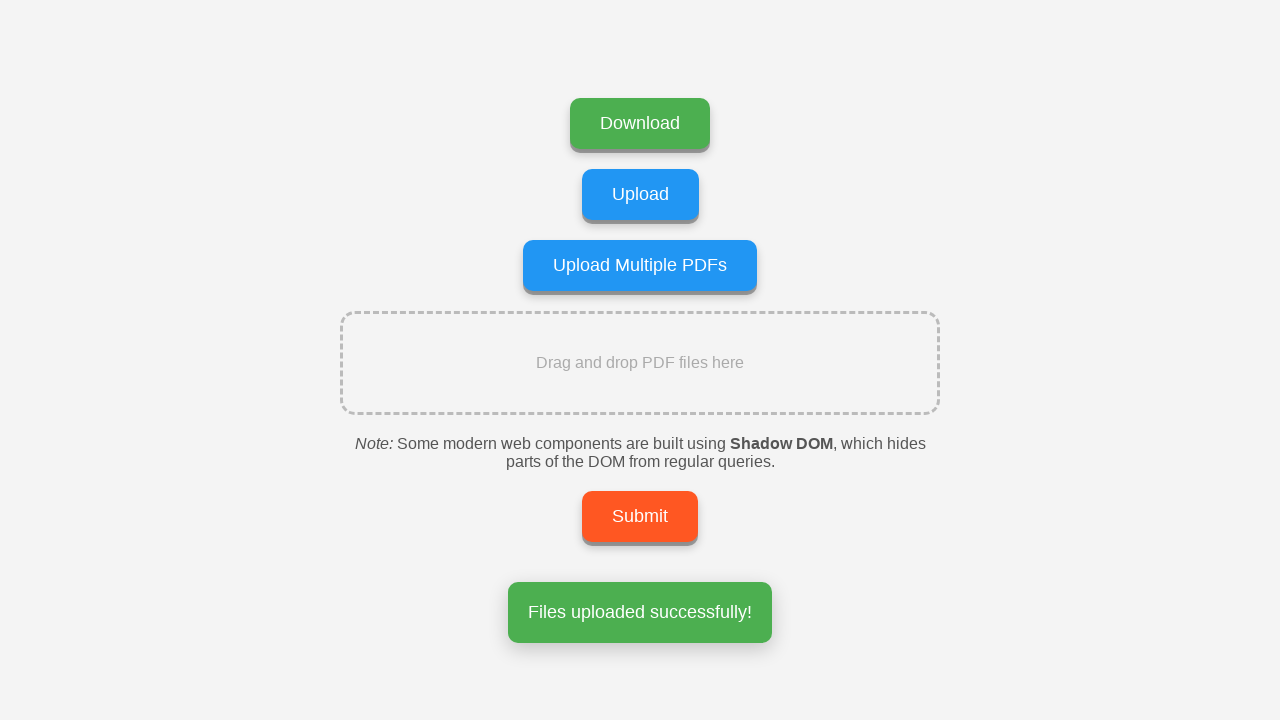

Page reloaded for negative test
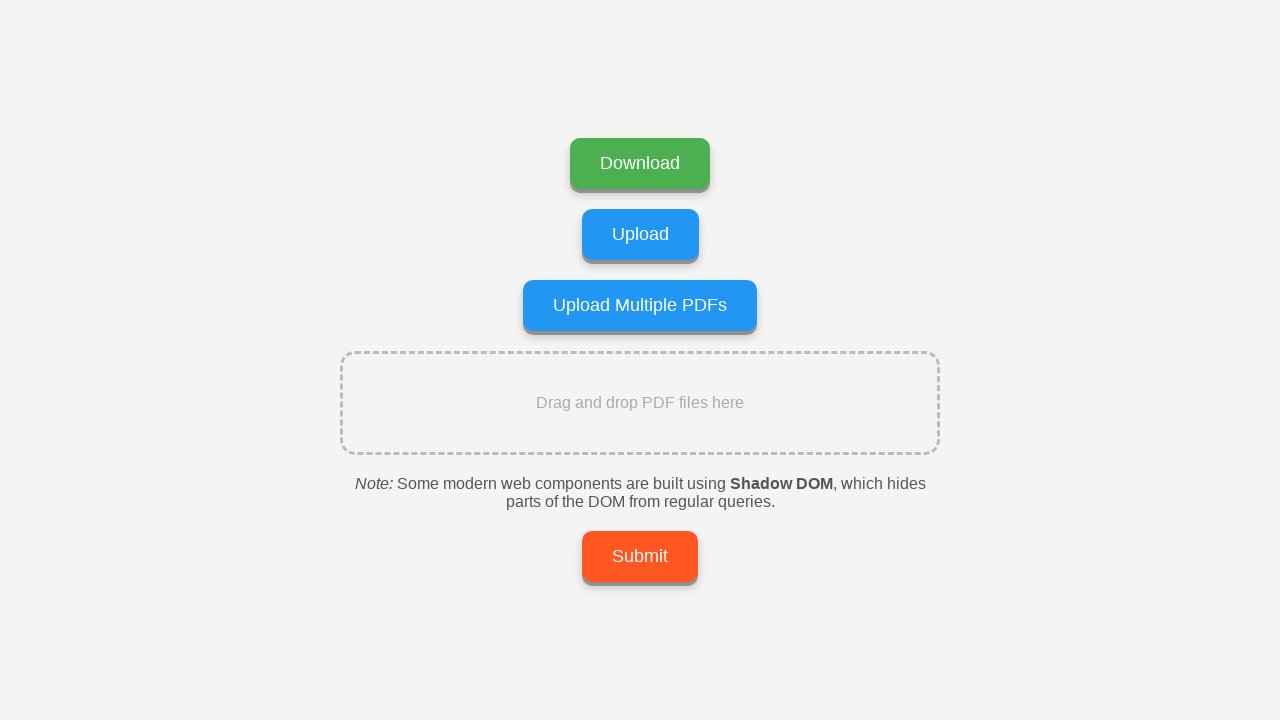

Clicked submit button without selecting a file at (640, 556) on button[type='submit']
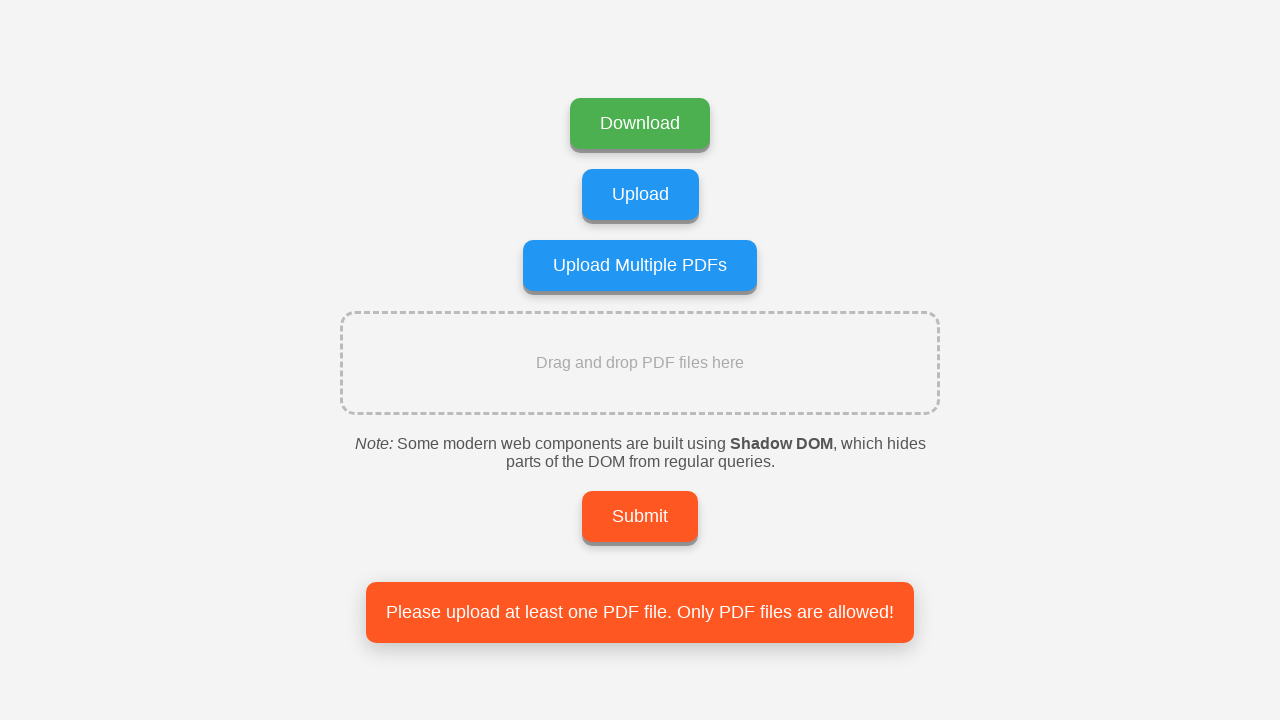

Error message displayed for missing file selection
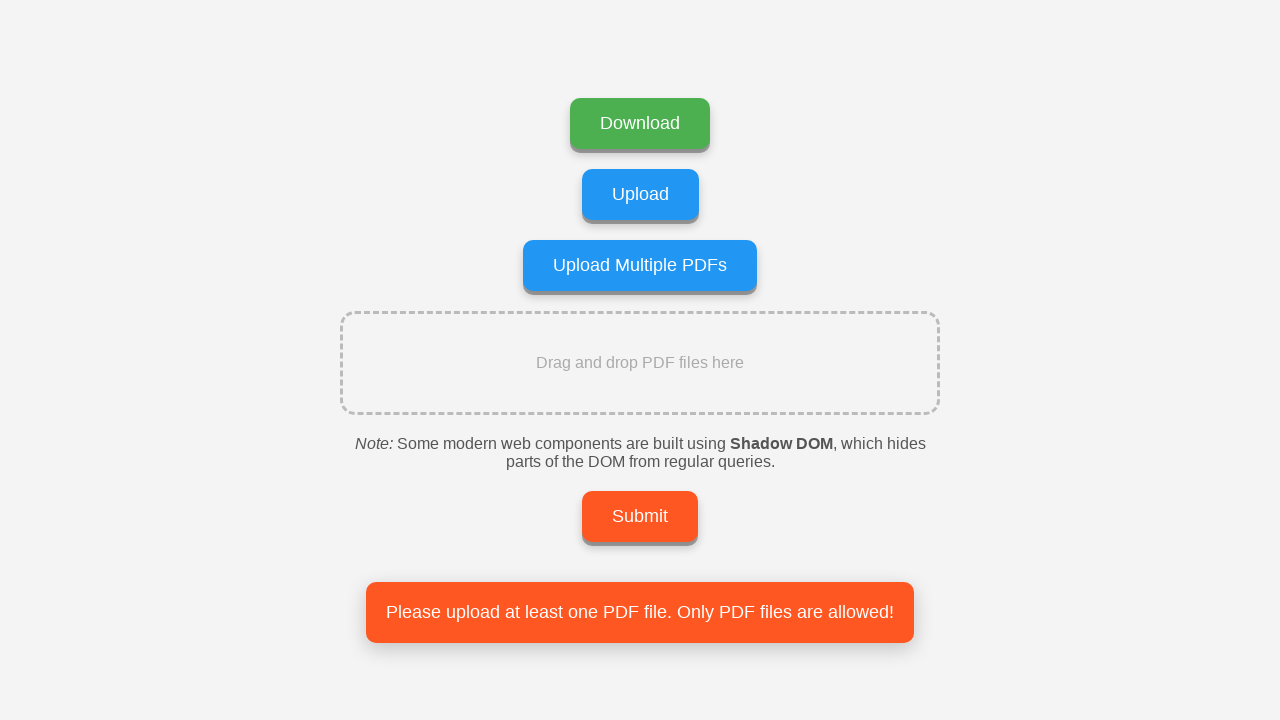

Selected three PDF files for multiple file upload
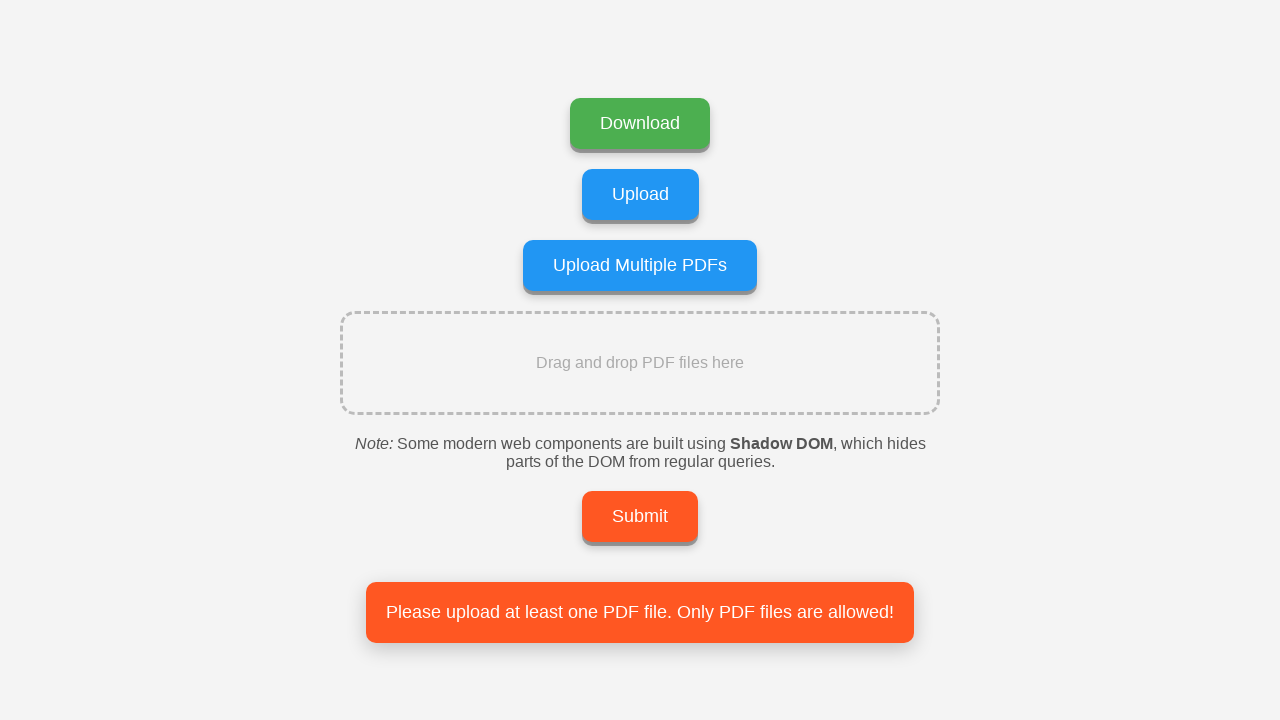

Clicked submit button to upload multiple PDFs at (640, 516) on button[type='submit']
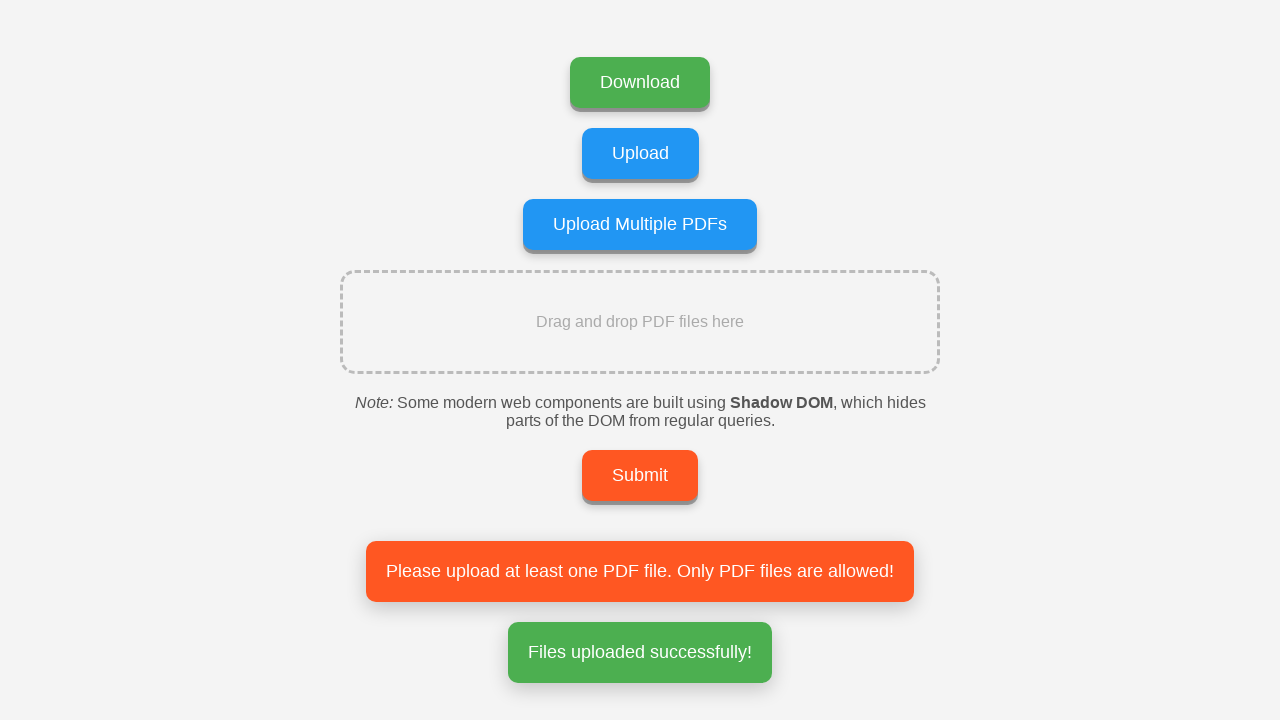

Success message displayed for multiple PDF upload
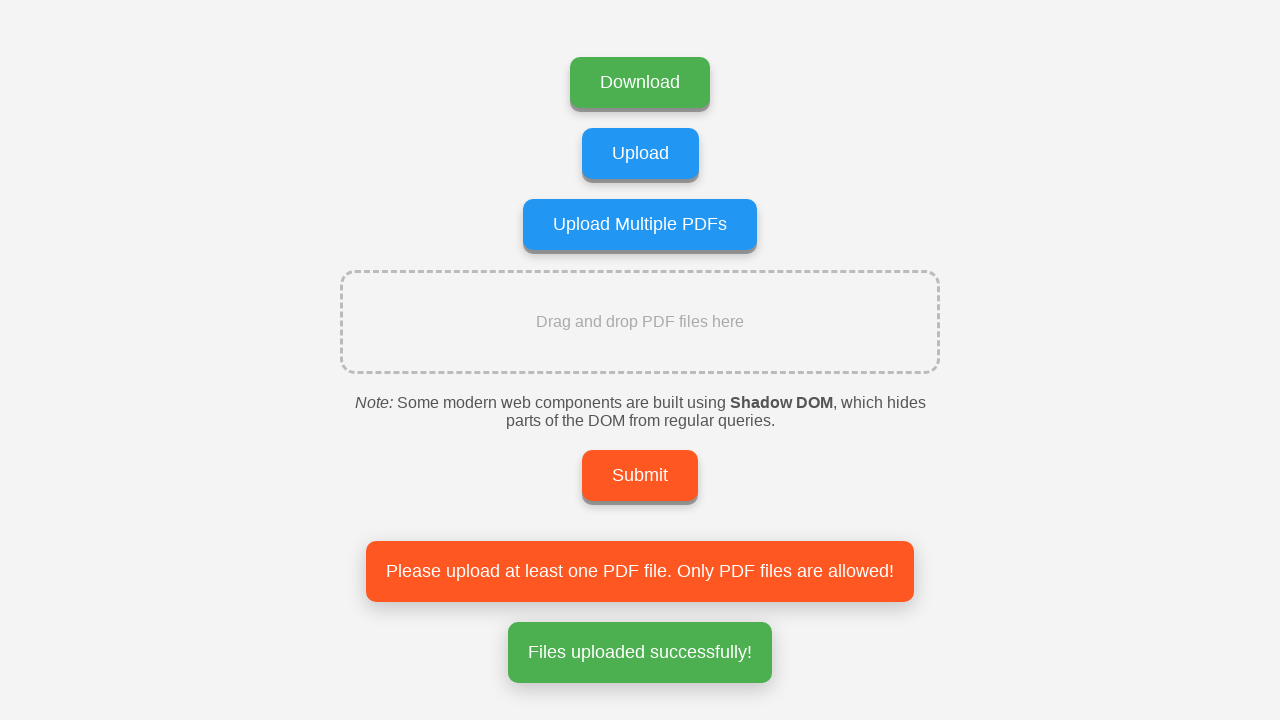

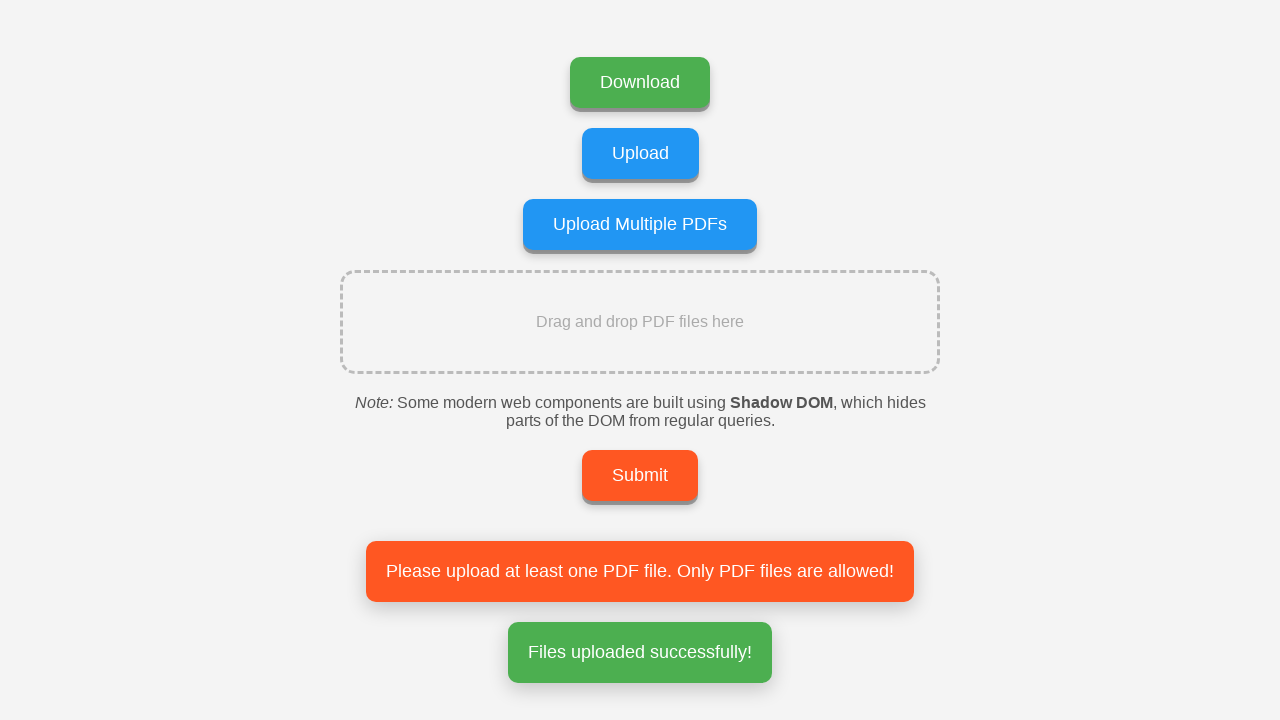